Tests scrolling functionality on a page with a table, scrolls the window and a specific table element, then verifies the sum of values in the table

Starting URL: https://rahulshettyacademy.com/AutomationPractice/

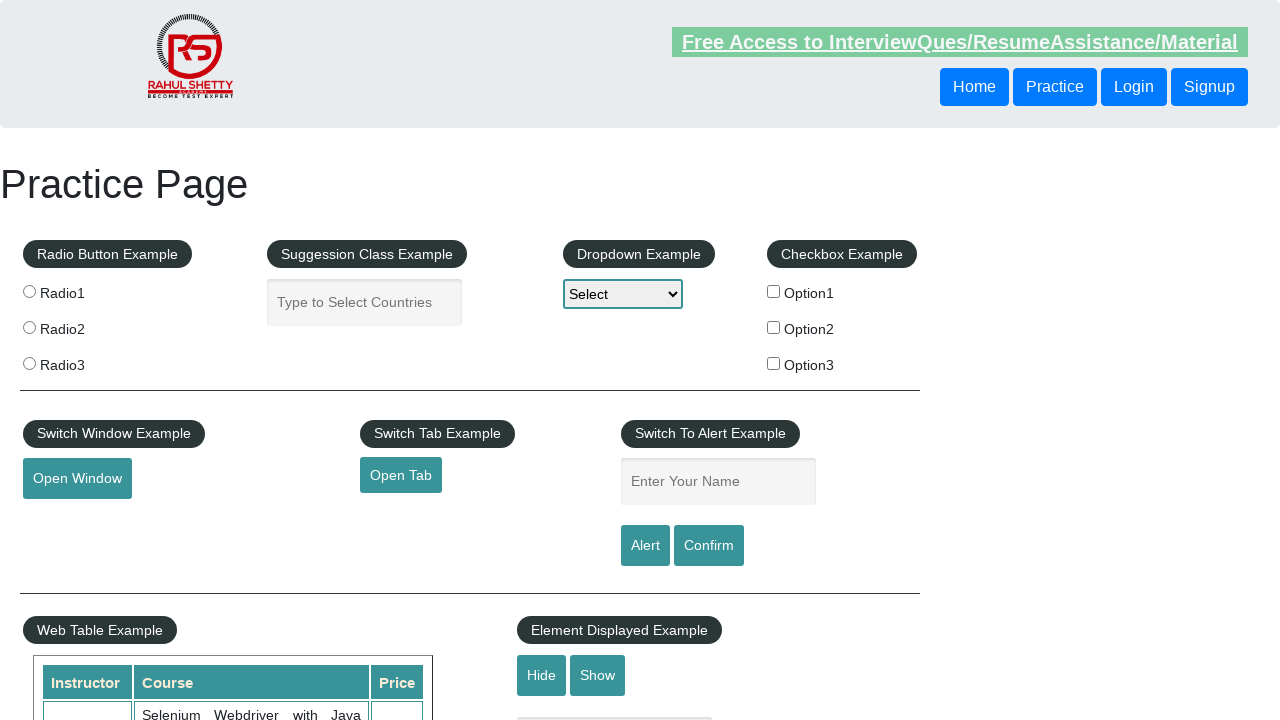

Scrolled window down by 500 pixels
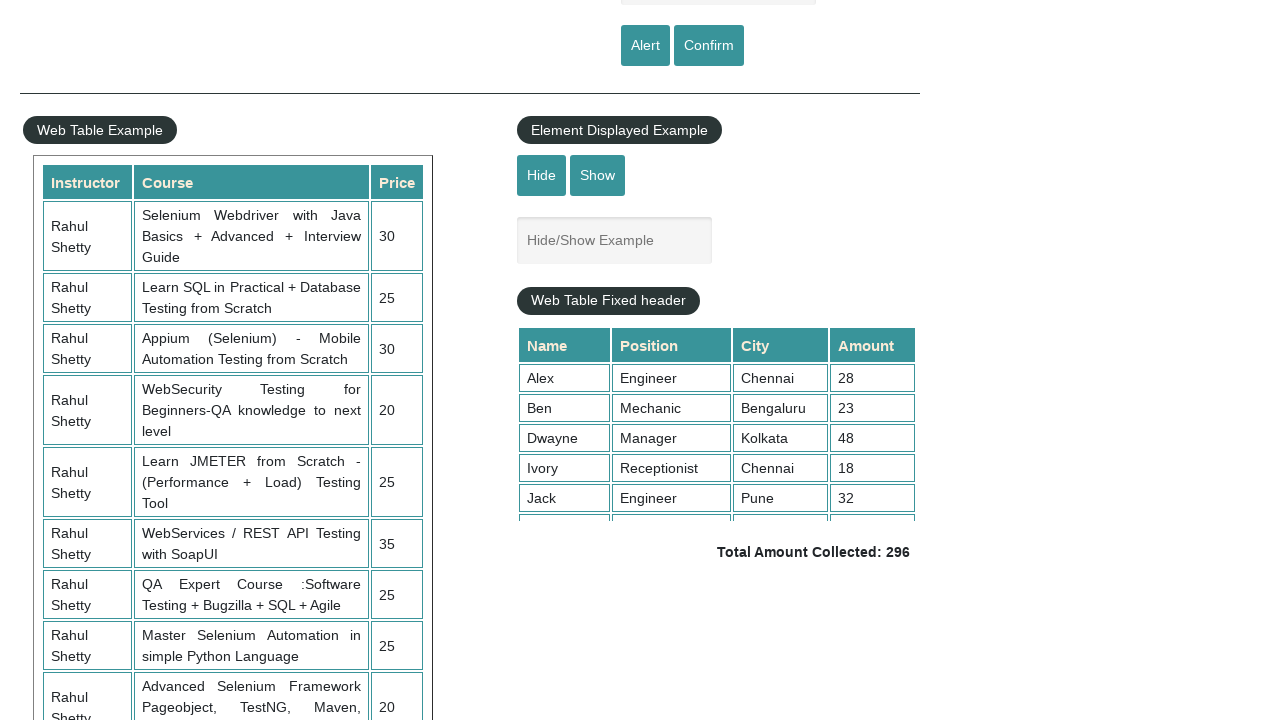

Waited 3 seconds for scroll to complete
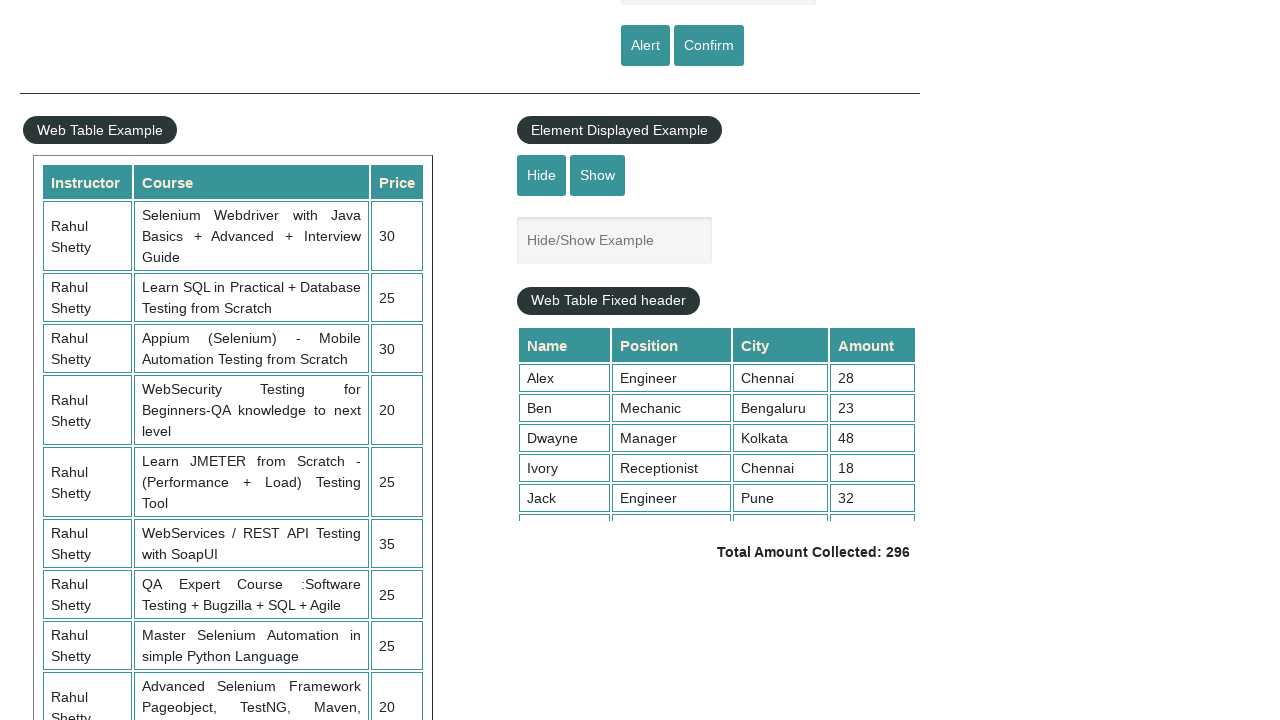

Scrolled table element to bottom
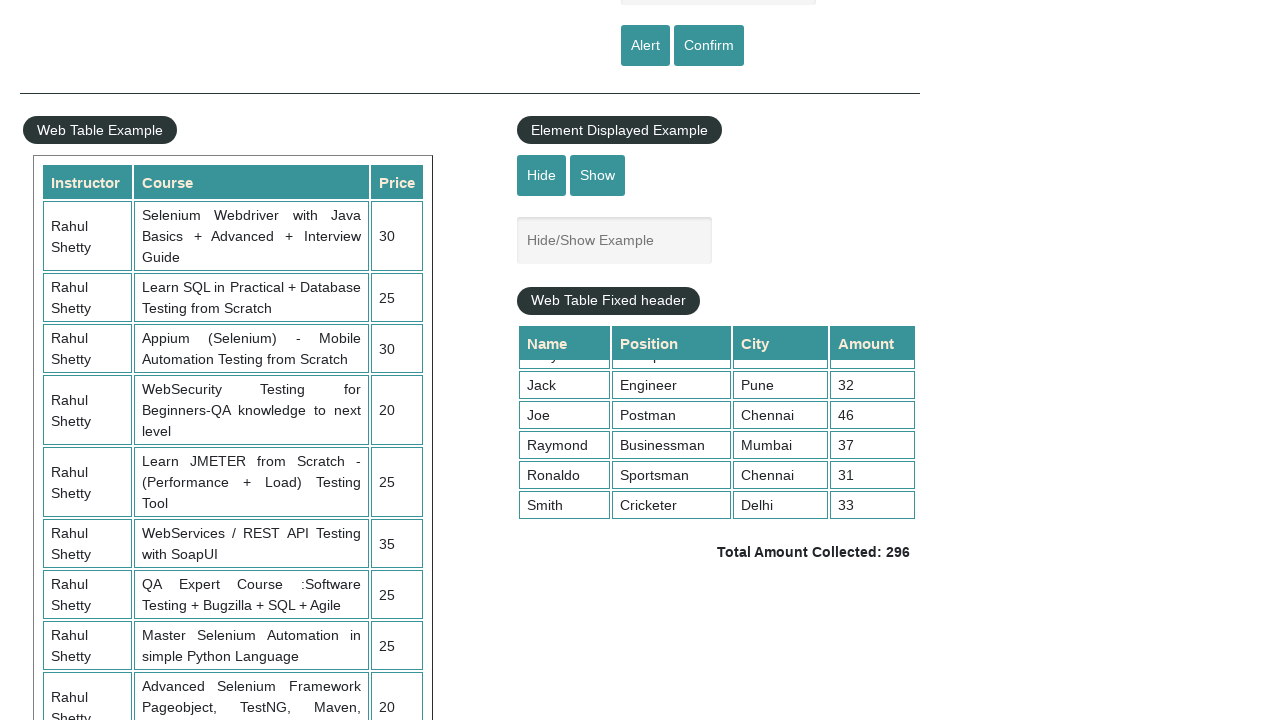

Retrieved all price values from the table
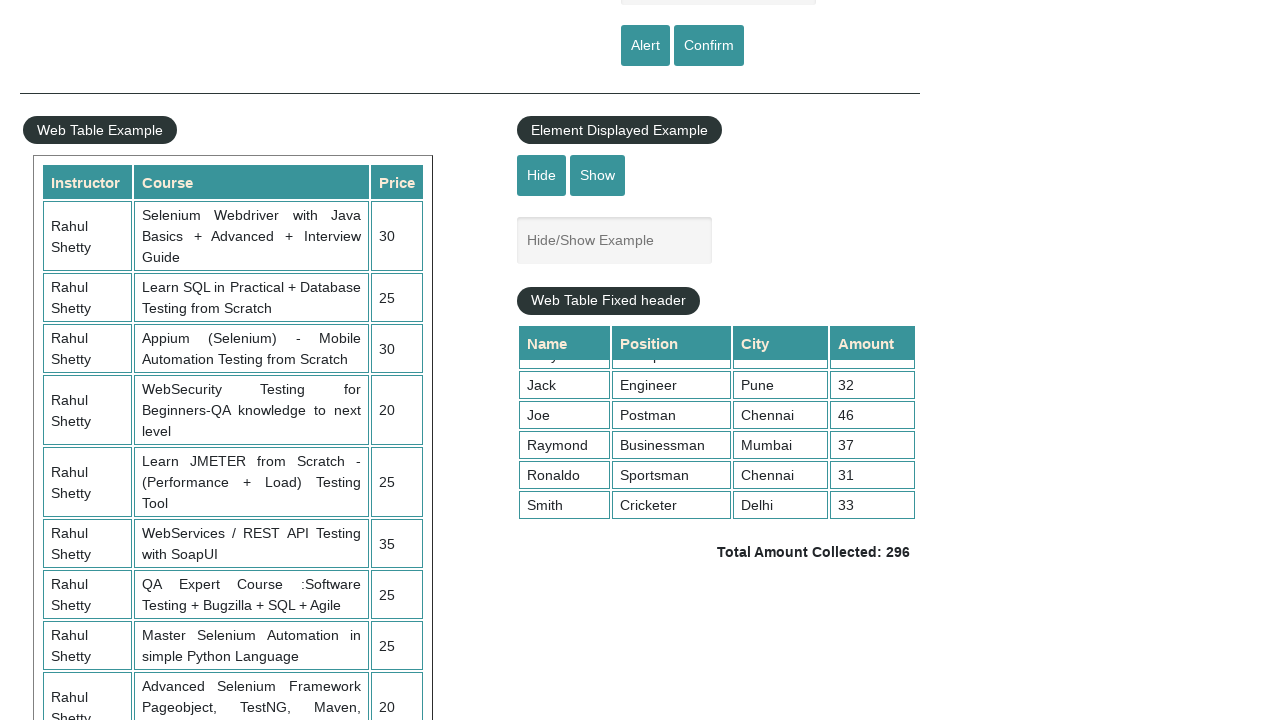

Calculated sum of all rates: 296
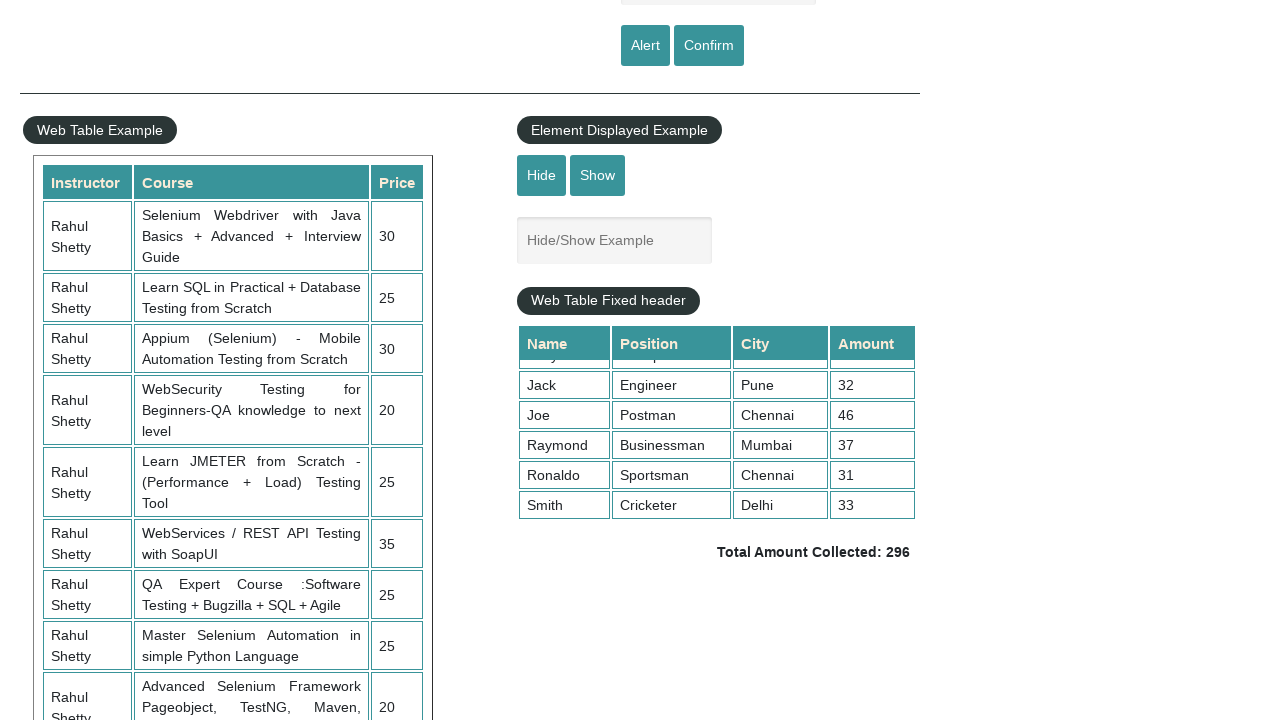

Retrieved displayed total amount text
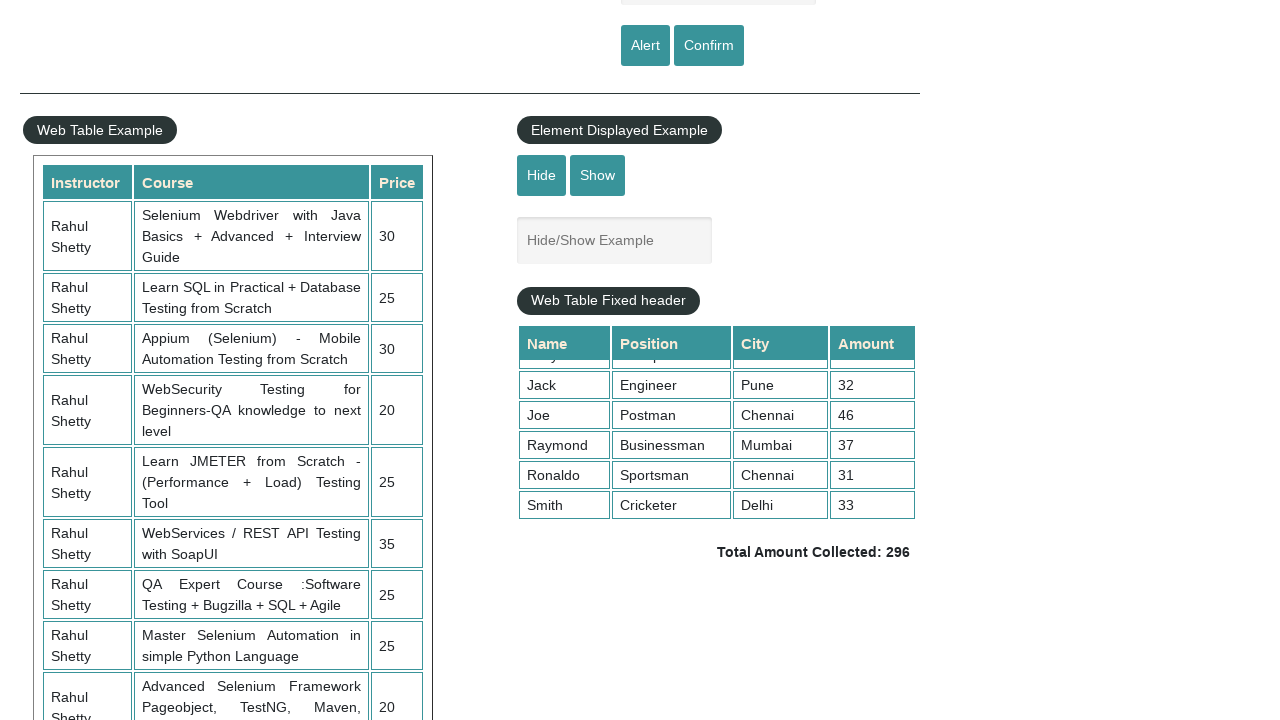

Extracted displayed total: 296
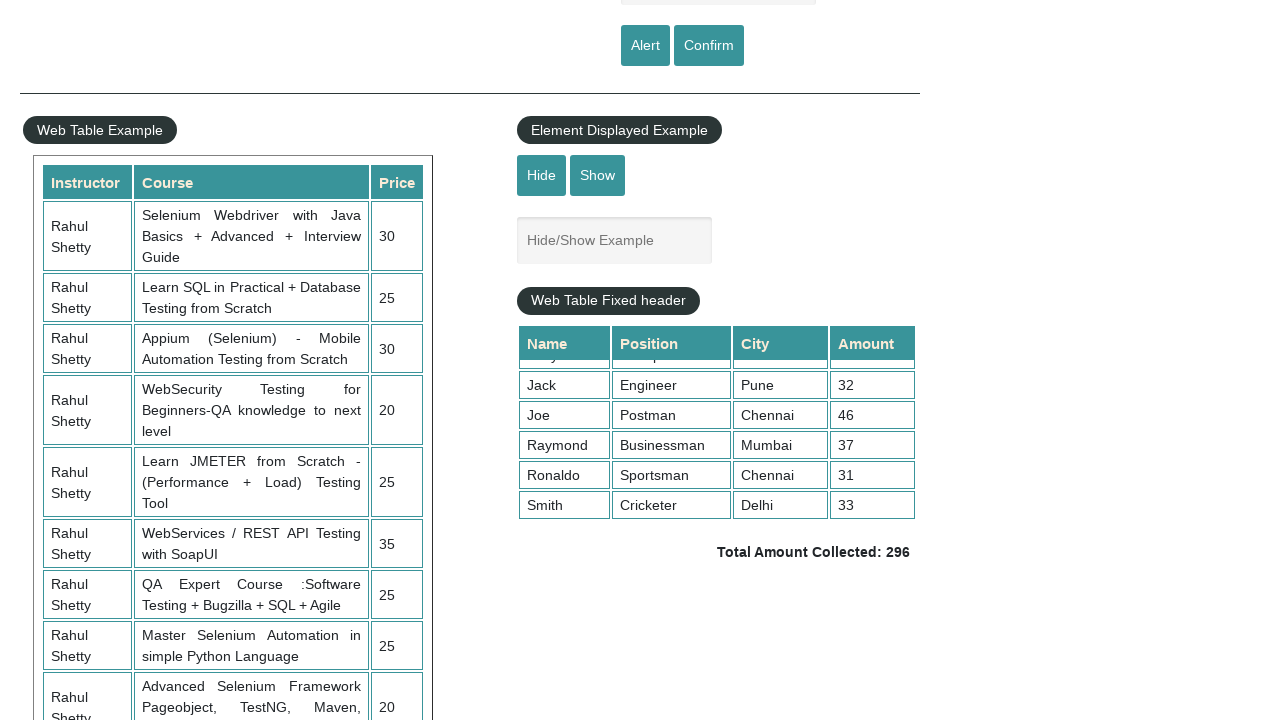

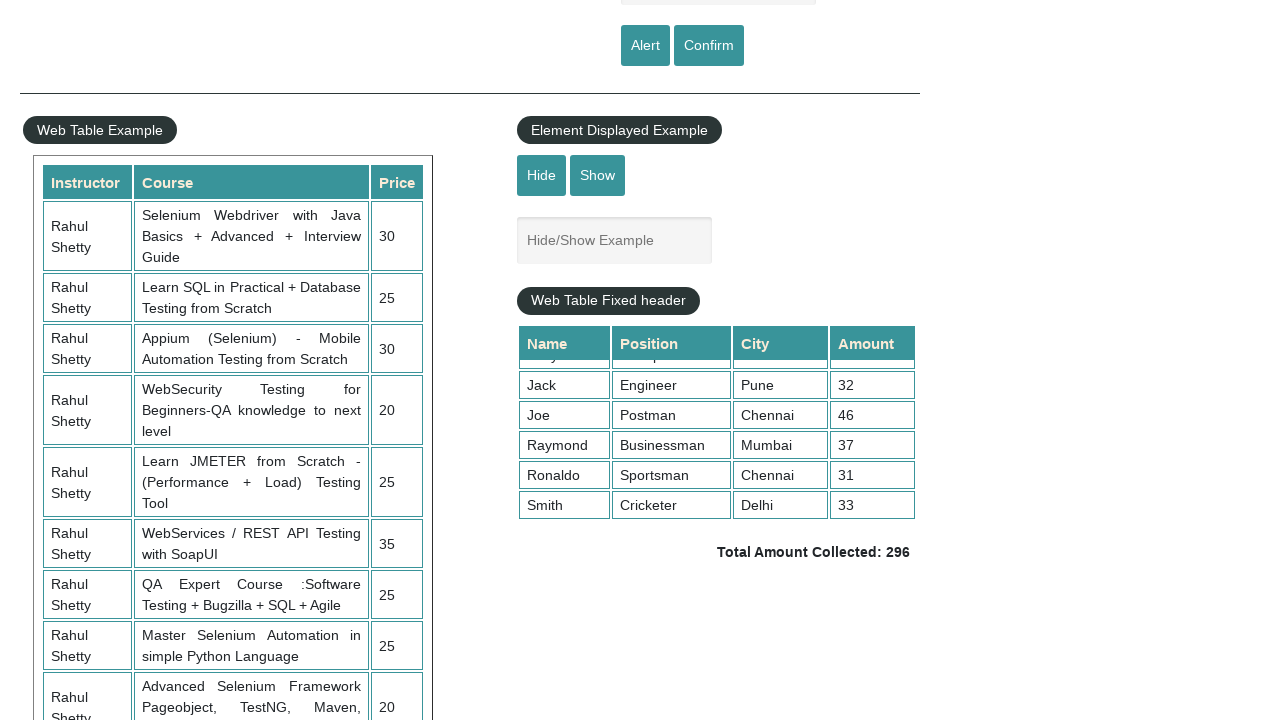